Tests table sorting using semantic class selectors by clicking the Dues column header in table2

Starting URL: http://the-internet.herokuapp.com/tables

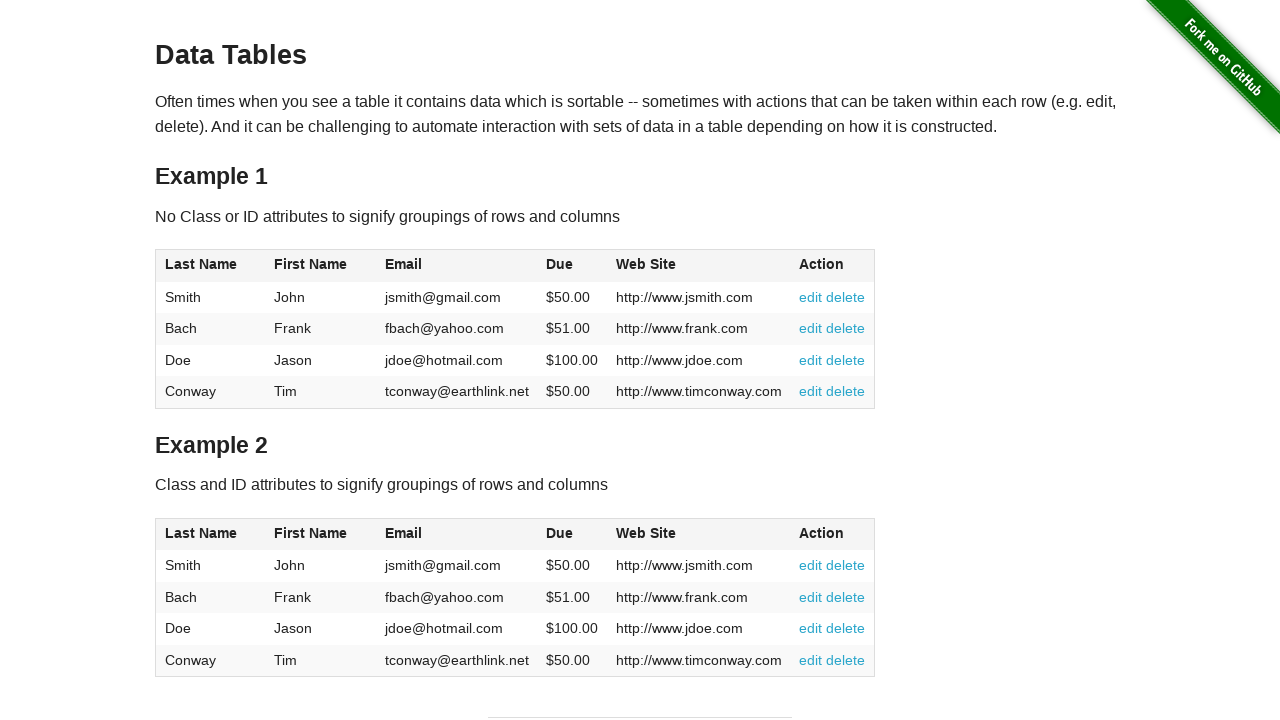

Clicked the Dues column header in table2 using semantic class selector at (560, 533) on #table2 thead .dues
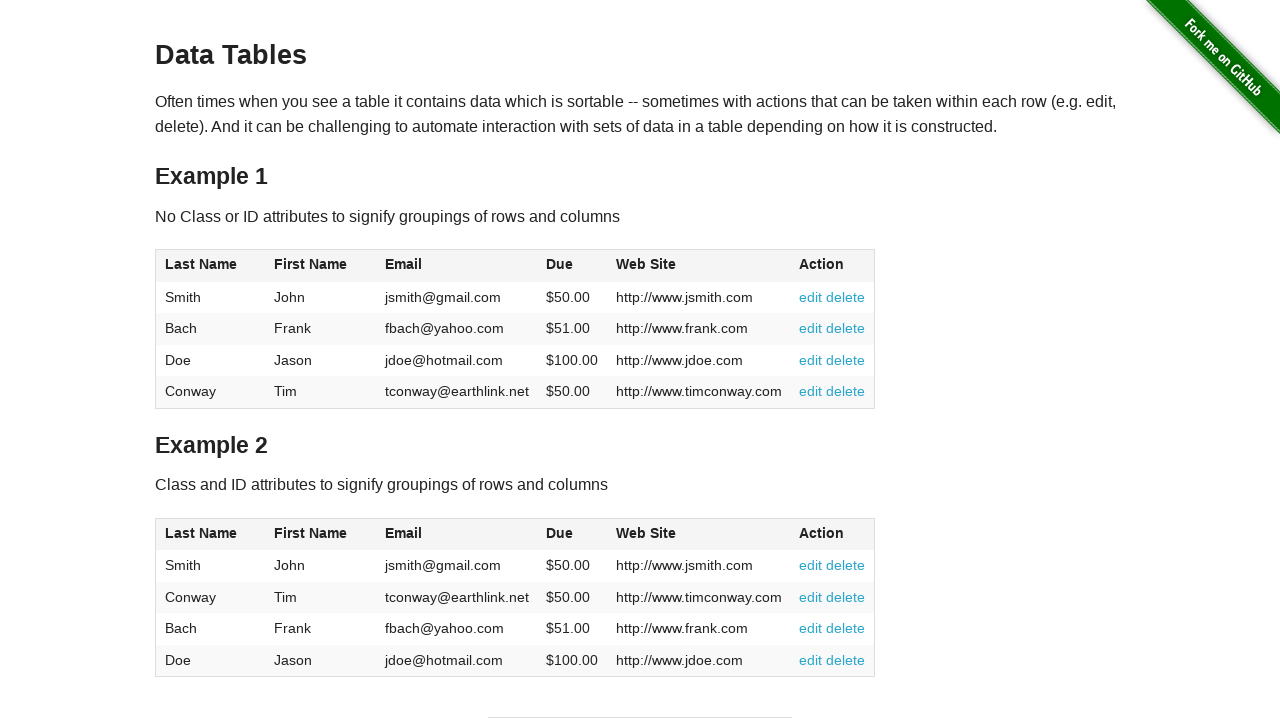

Table2 sorted and Dues column in tbody is now visible
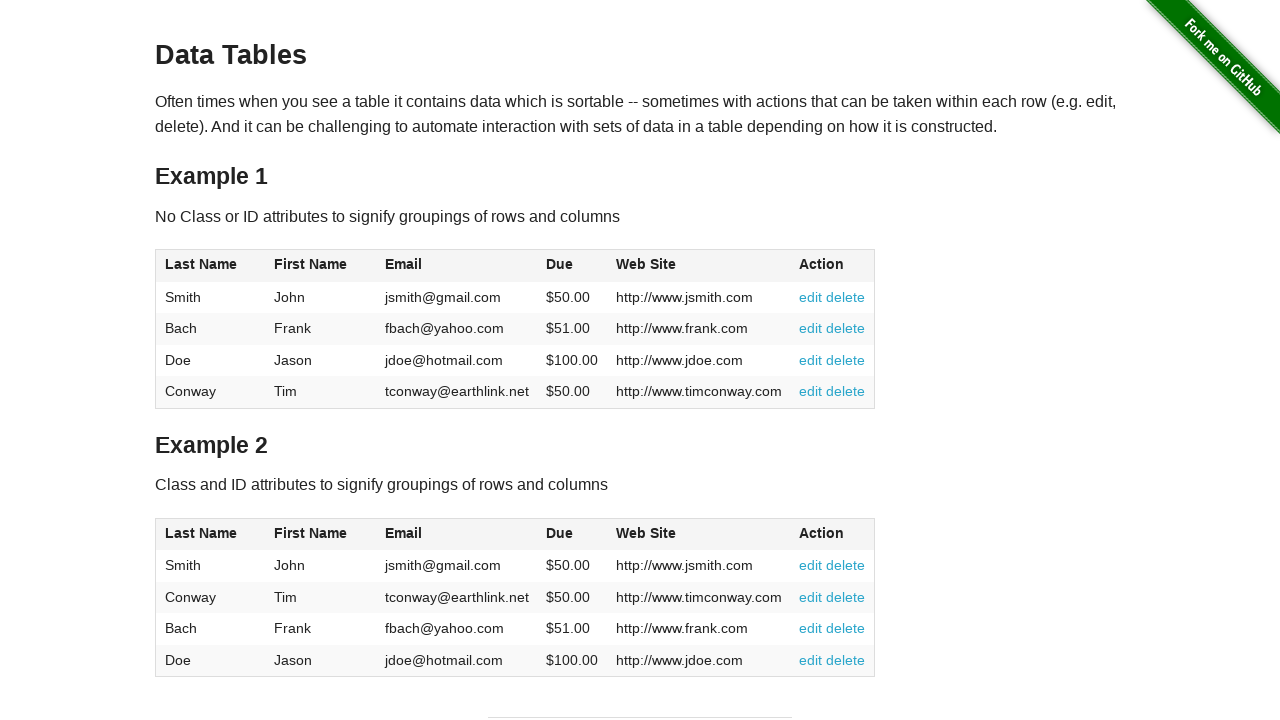

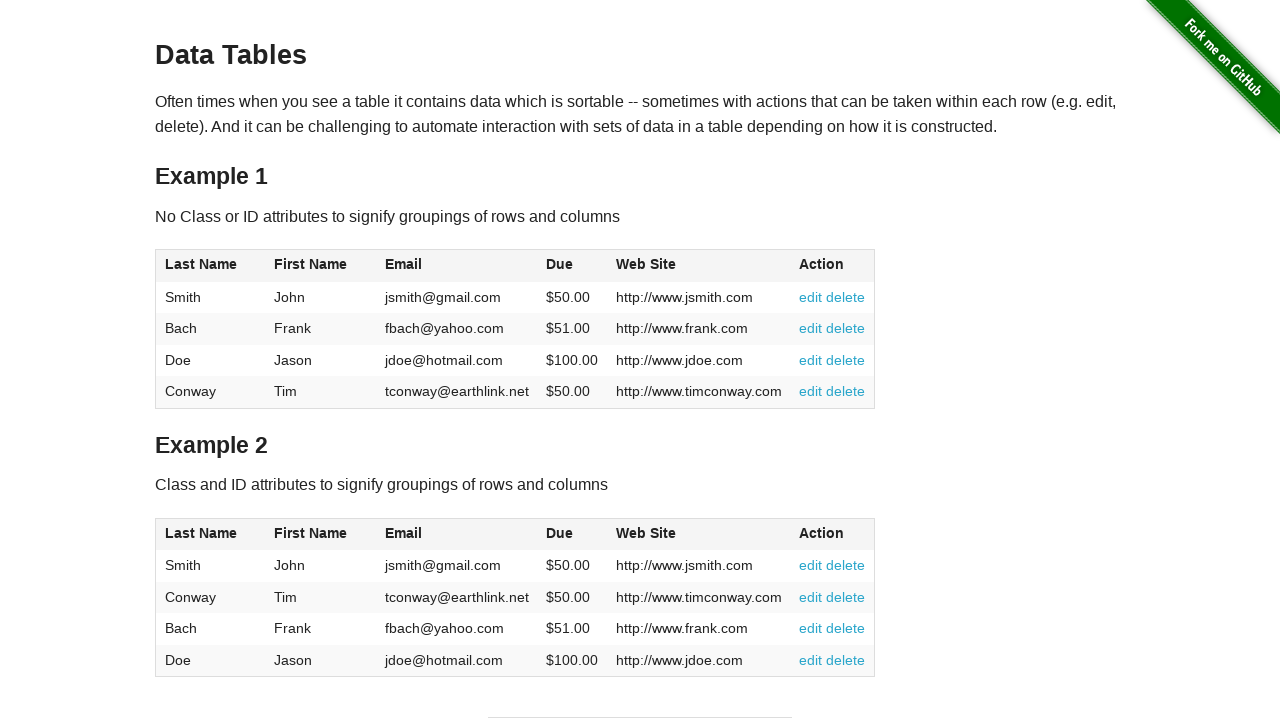